Tests adding a product to the shopping cart by clicking on a product, adding it to cart, accepting the alert, and verifying it appears in the cart

Starting URL: https://www.demoblaze.com/index.html

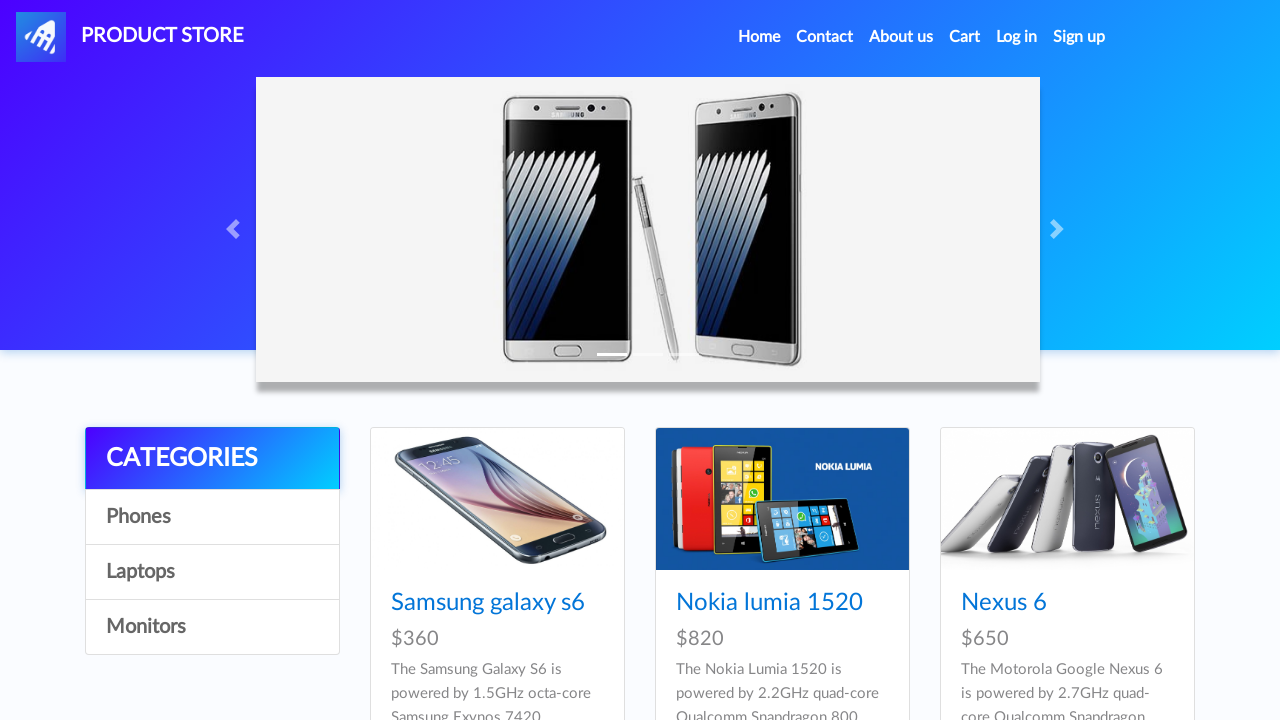

Clicked home link to navigate to product listing at (759, 37) on (//li//a)[1]
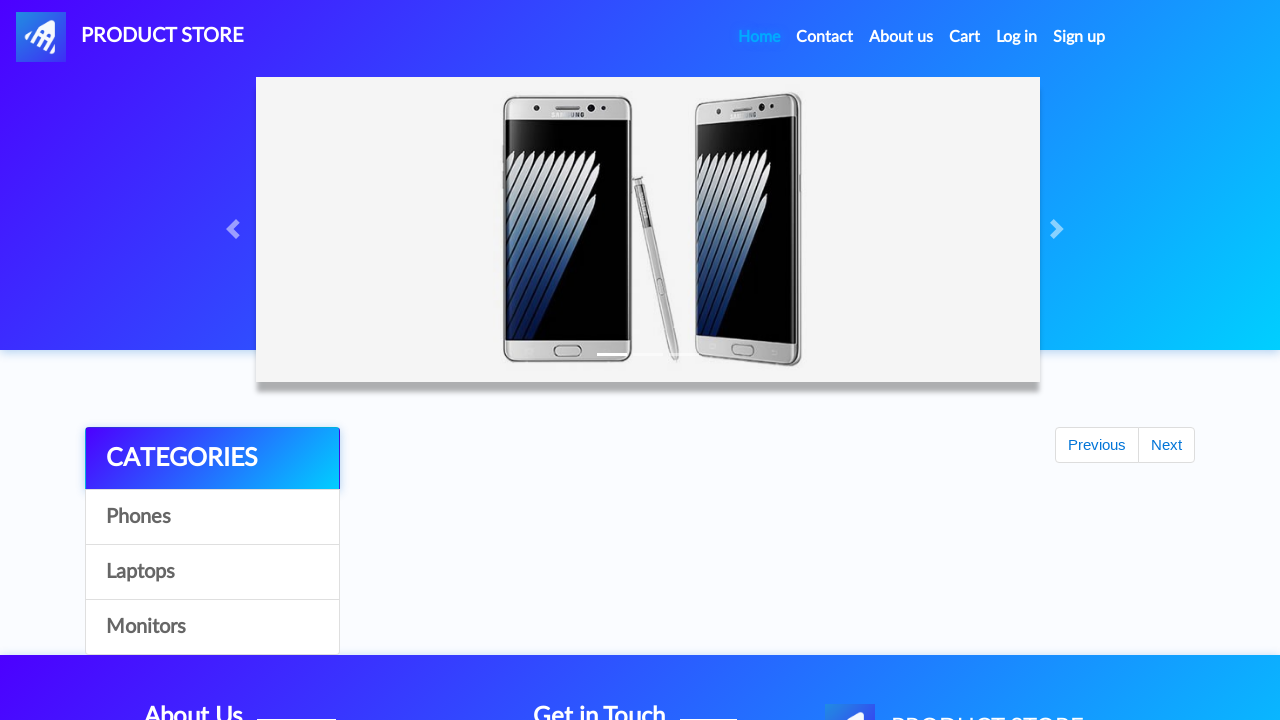

Samsung galaxy s6 product loaded
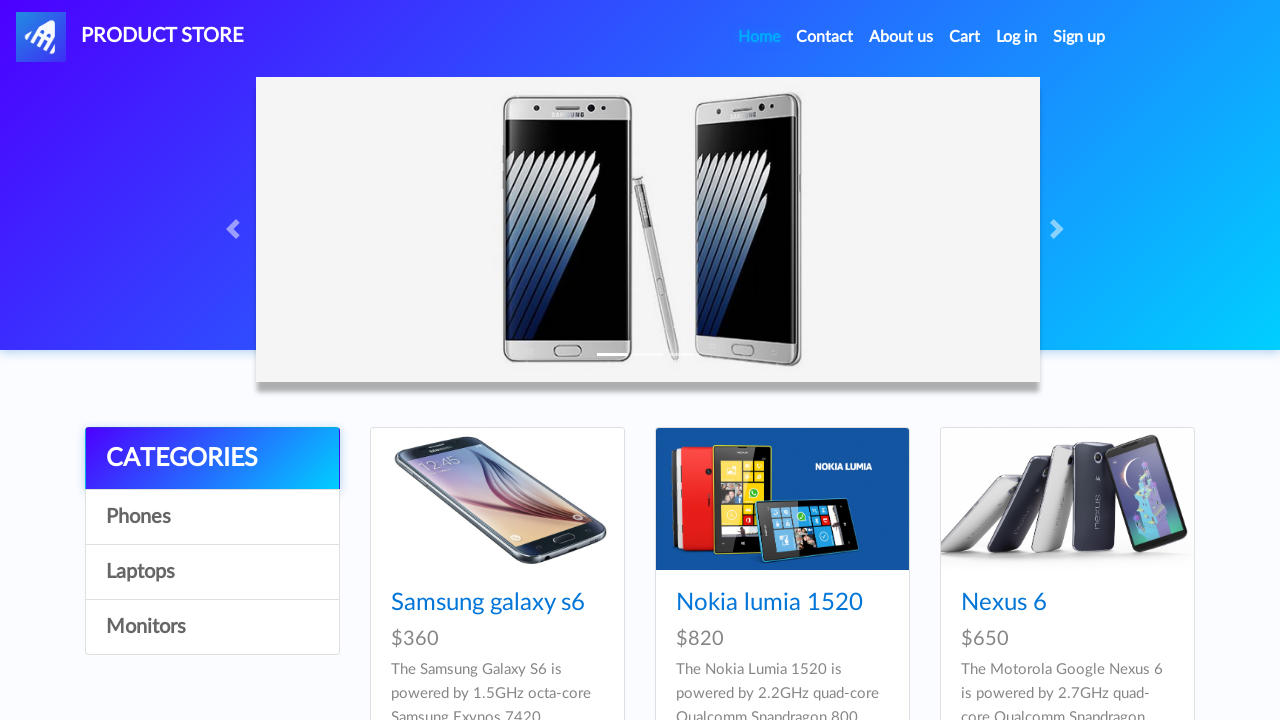

Clicked on Samsung galaxy s6 product at (488, 603) on xpath=//a[text()='Samsung galaxy s6']
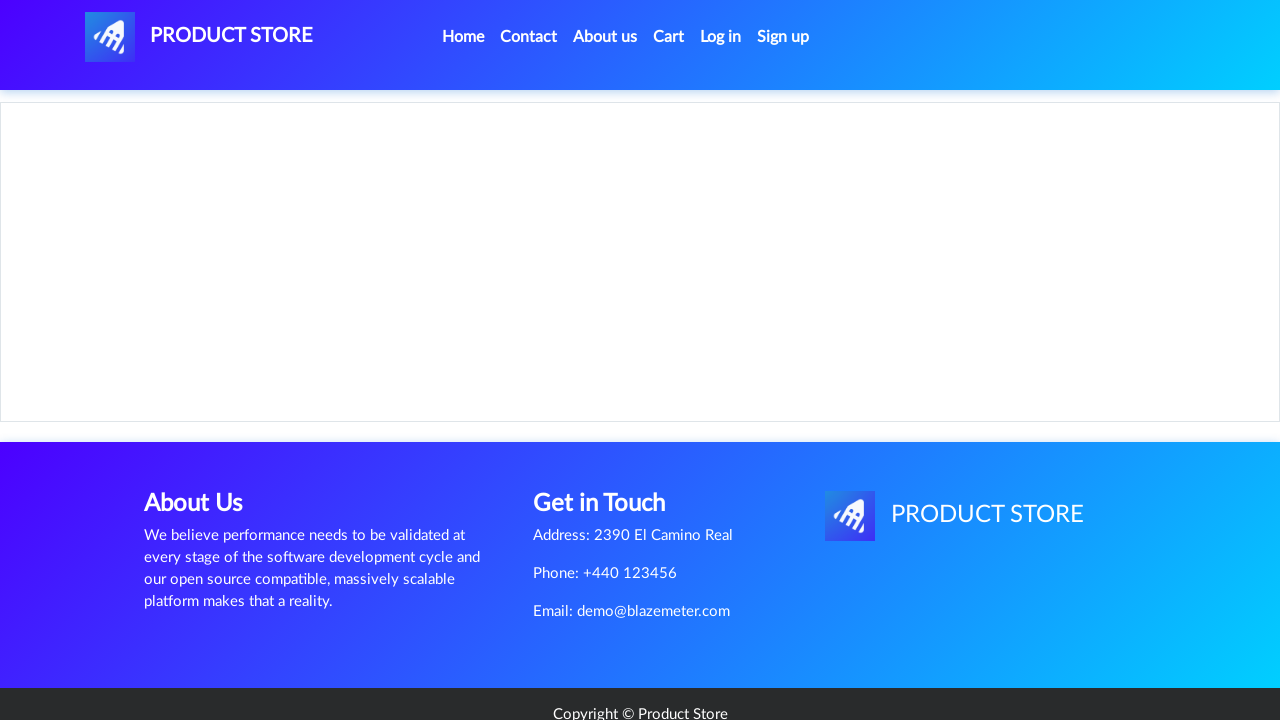

Add to cart button appeared
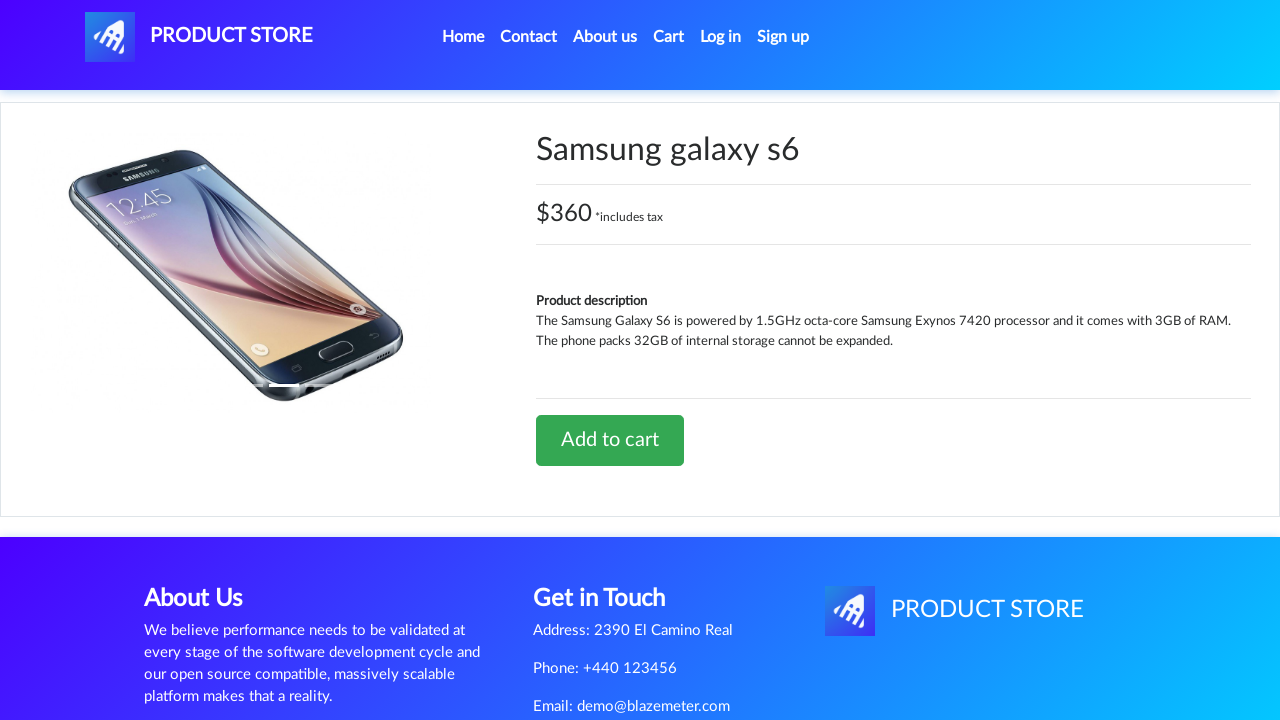

Clicked Add to cart button at (610, 440) on xpath=//a[text()='Add to cart']
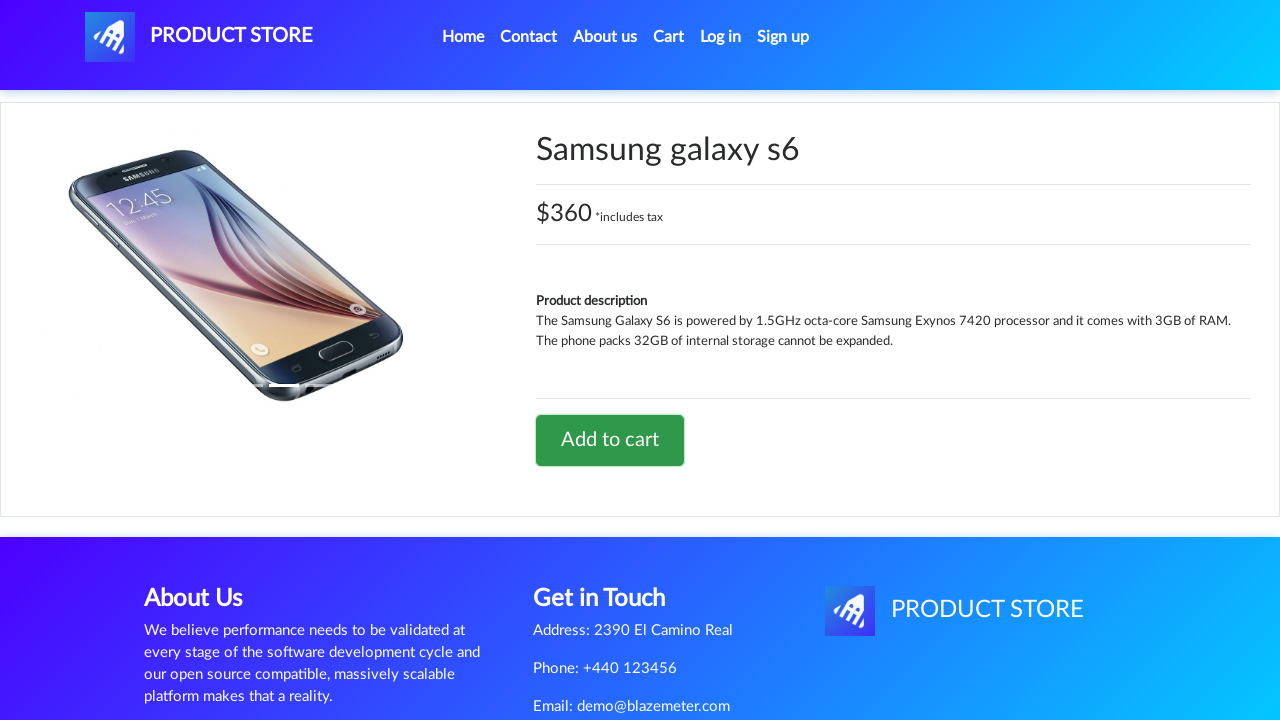

Accepted alert confirmation
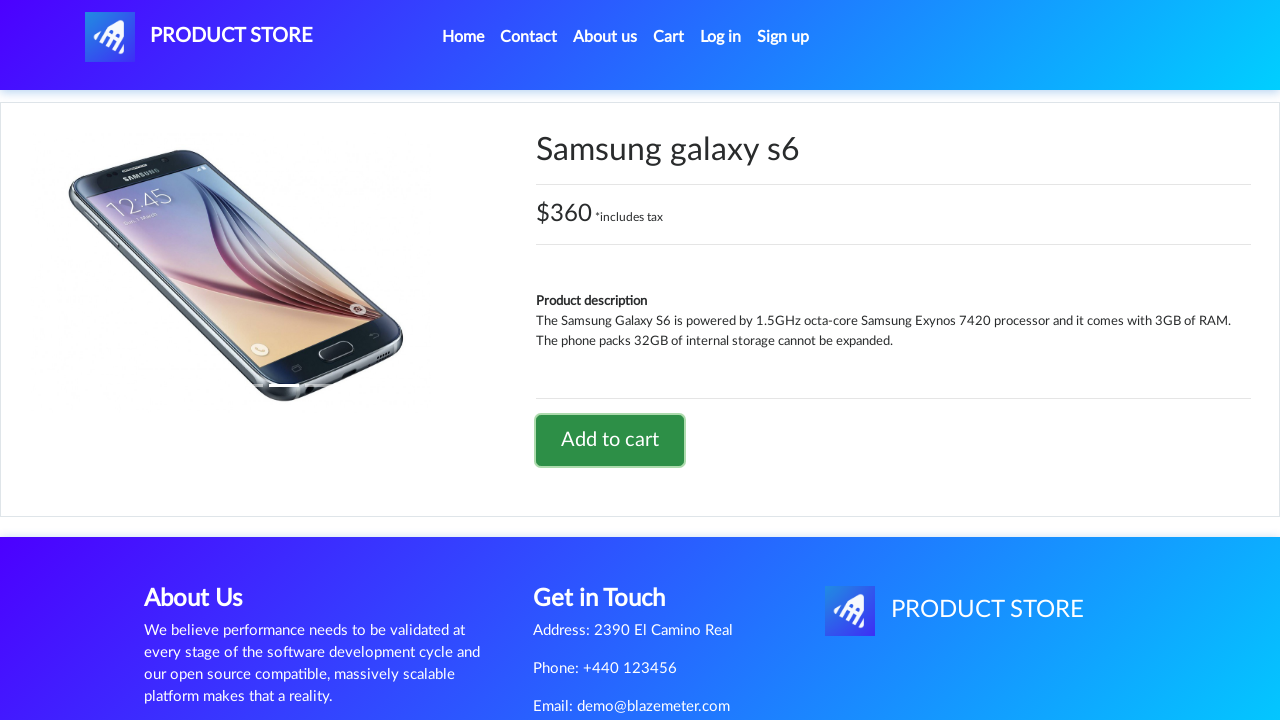

Waited for processing
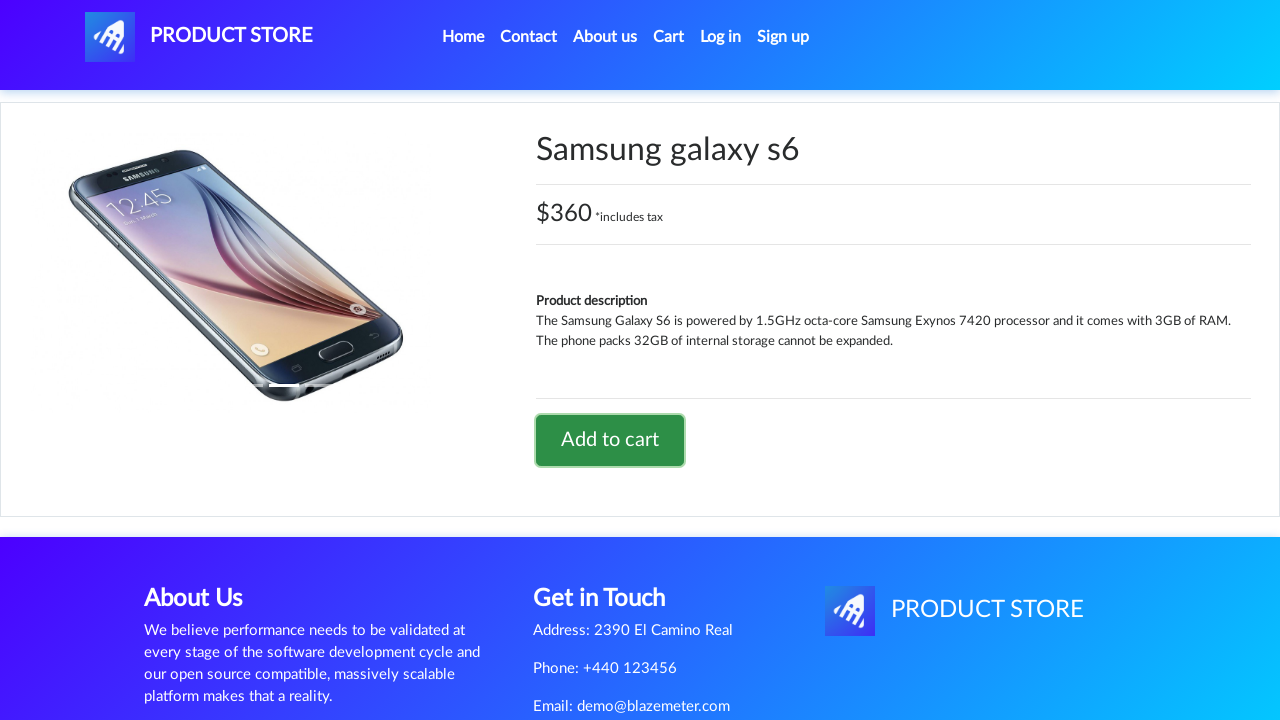

Clicked Cart link to navigate to shopping cart at (669, 37) on xpath=//a[text()='Cart']
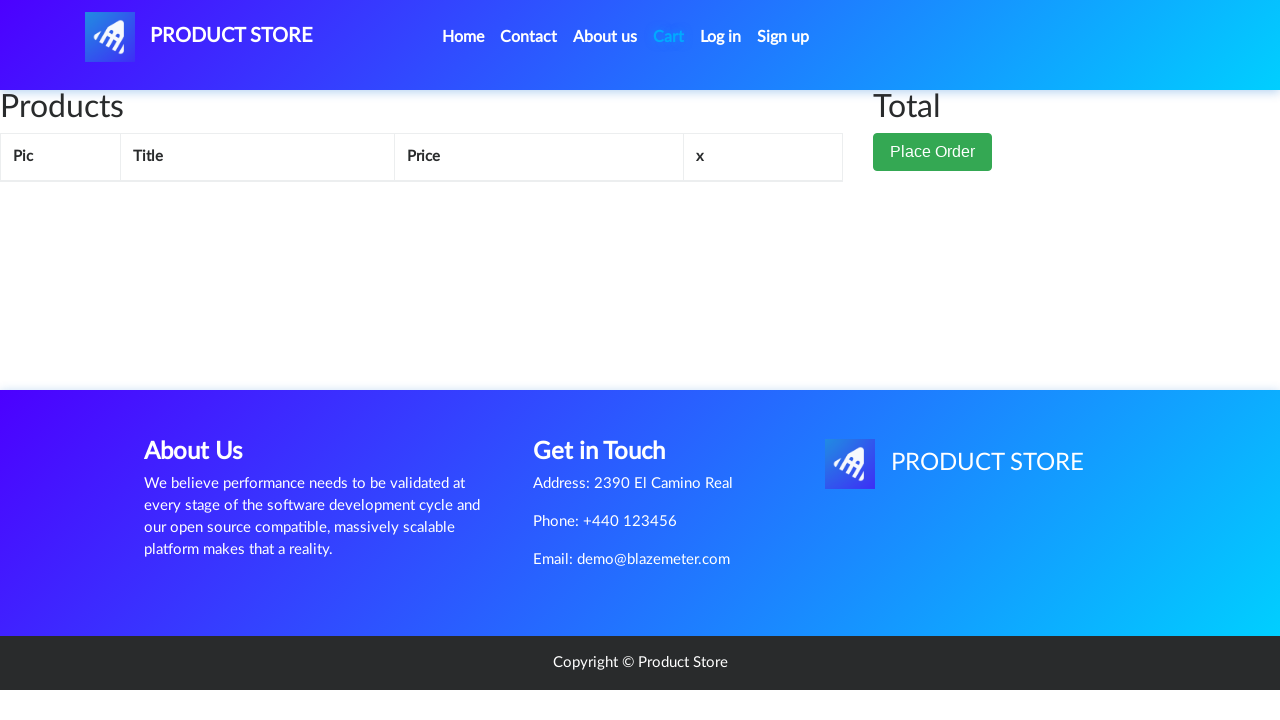

Cart items loaded and Samsung galaxy s6 verified in cart
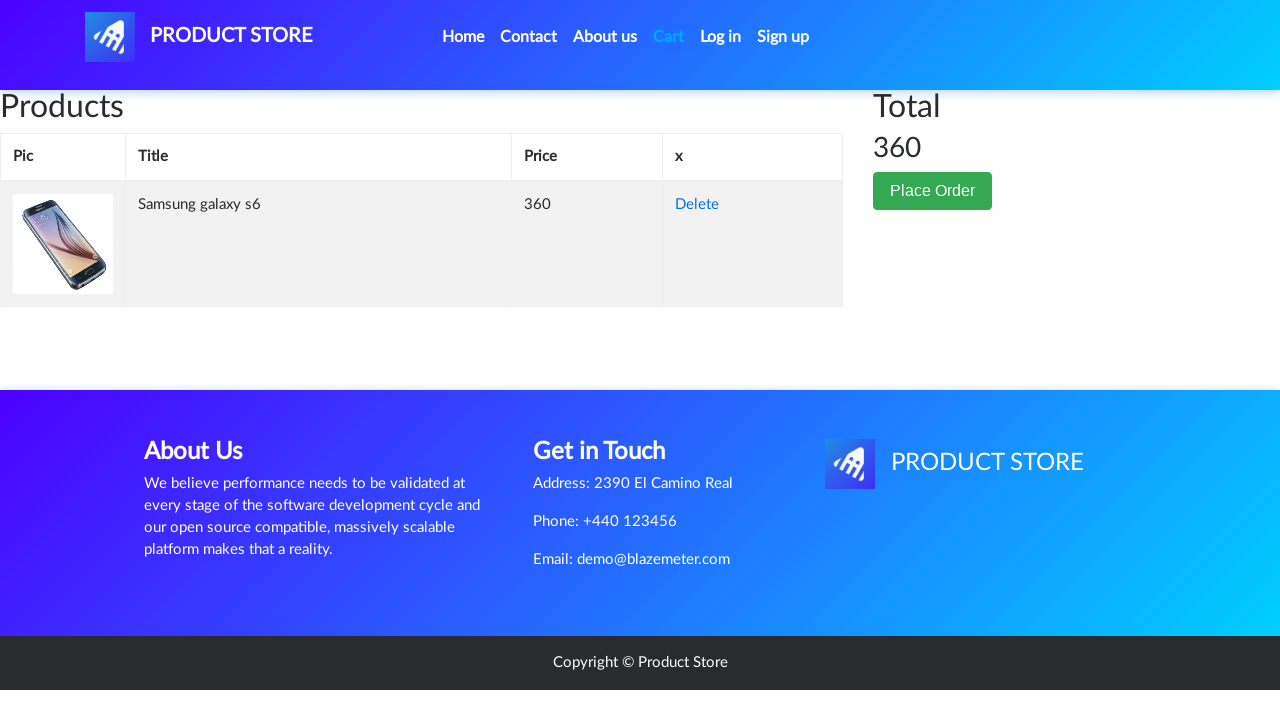

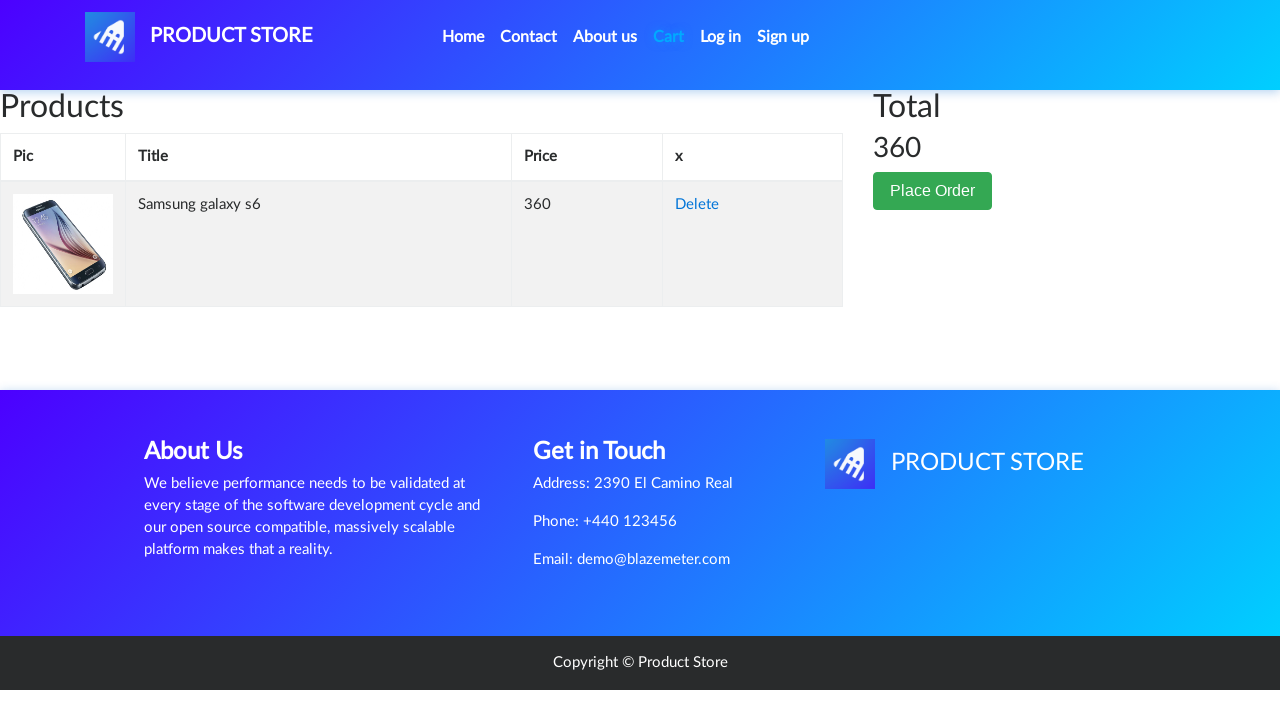